Tests navigation to a power registration page by clicking a navigation link and verifying that a form label "Nome do Poder:" is displayed on the resulting page.

Starting URL: https://site-tc1.vercel.app/

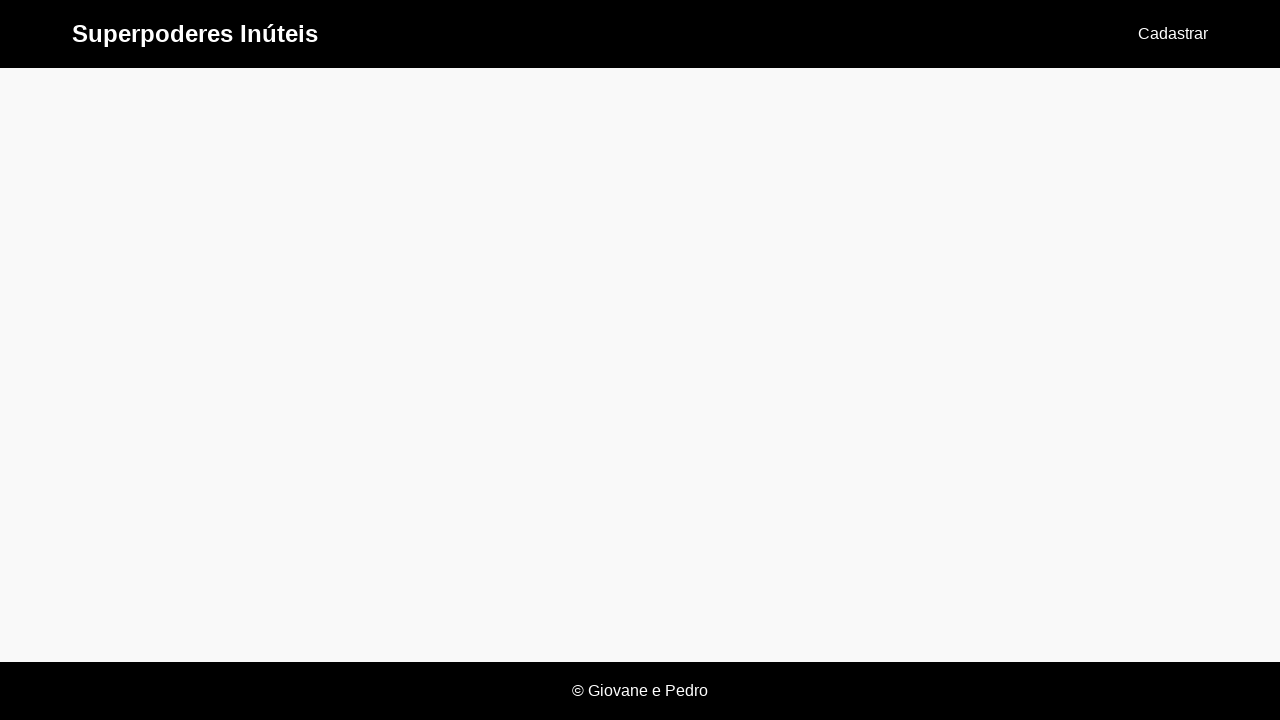

Waited for navigation link to be present in header
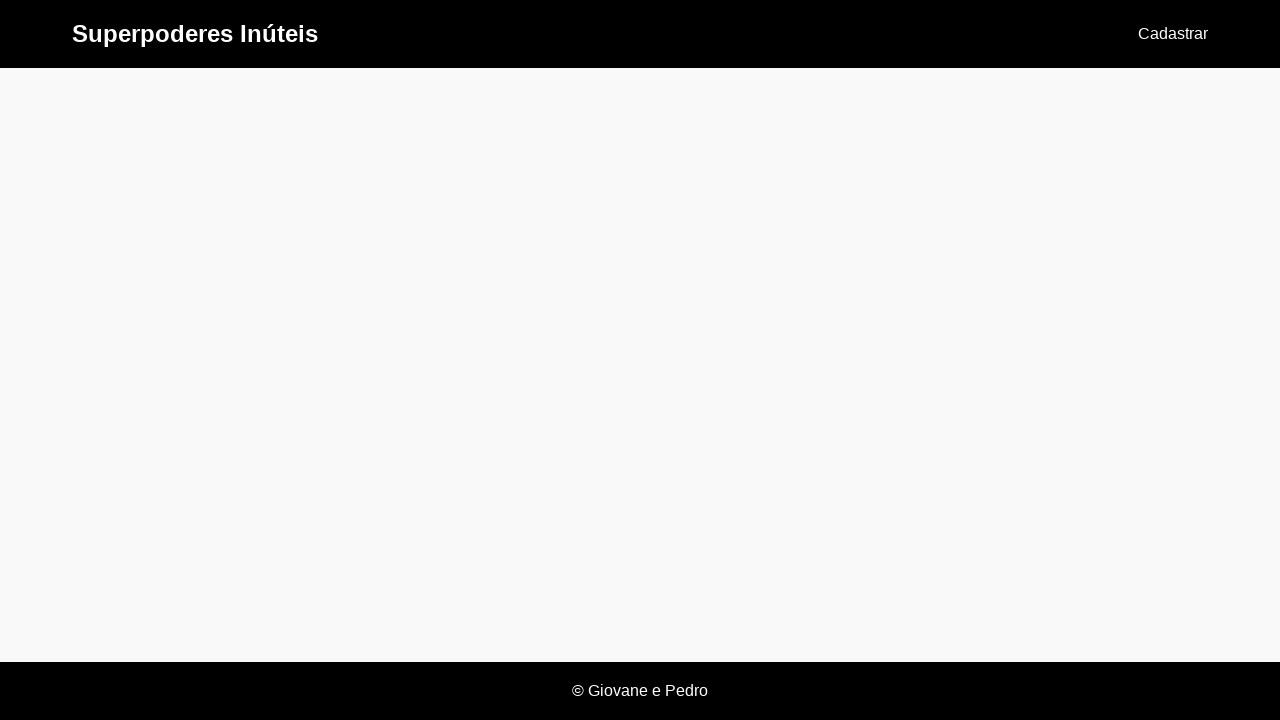

Clicked navigation link to access power registration page at (1173, 34) on xpath=/html/body/div/body/div/header/nav/ul/li/a
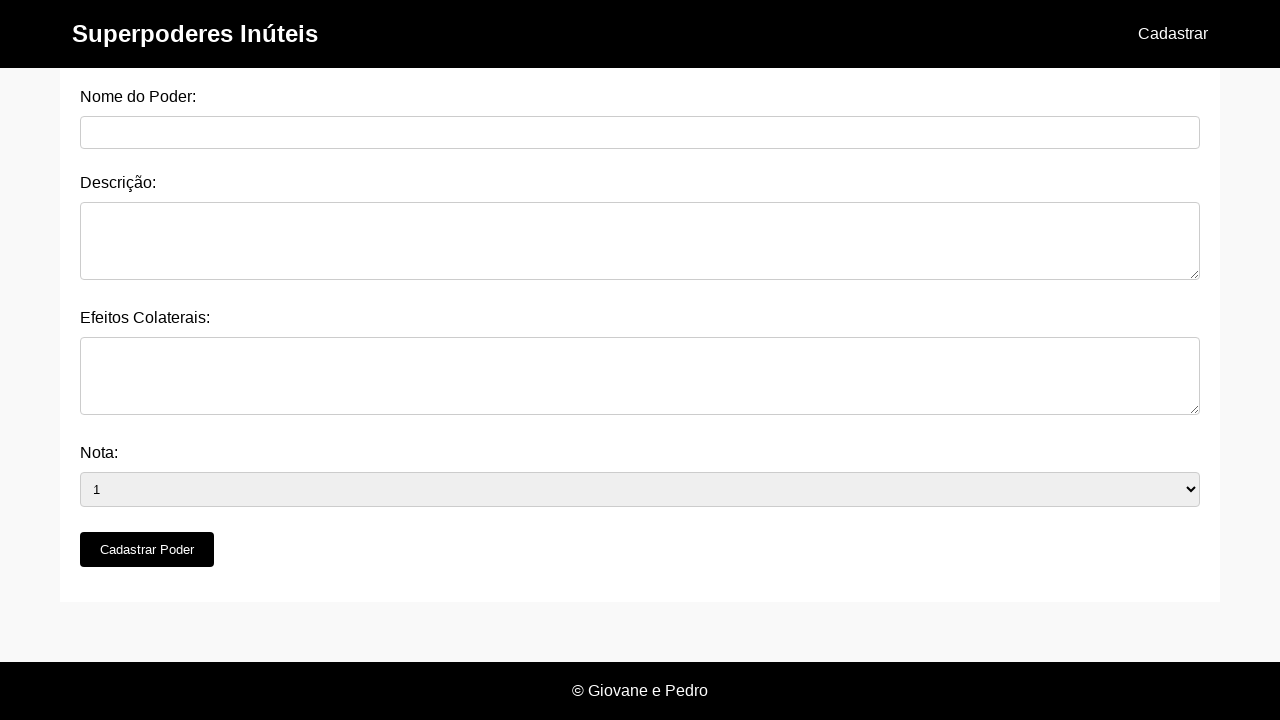

Waited for form label 'Nome do Poder:' to appear on power registration page
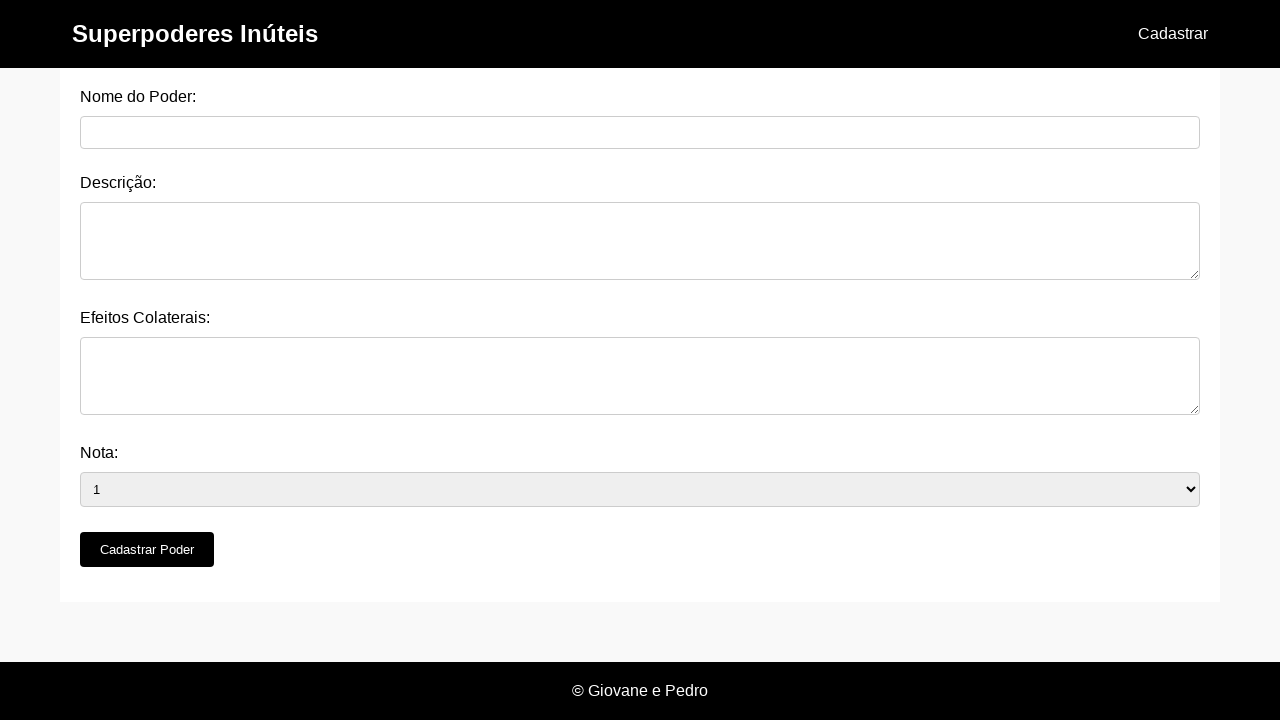

Verified that form label displays correct text 'Nome do Poder:'
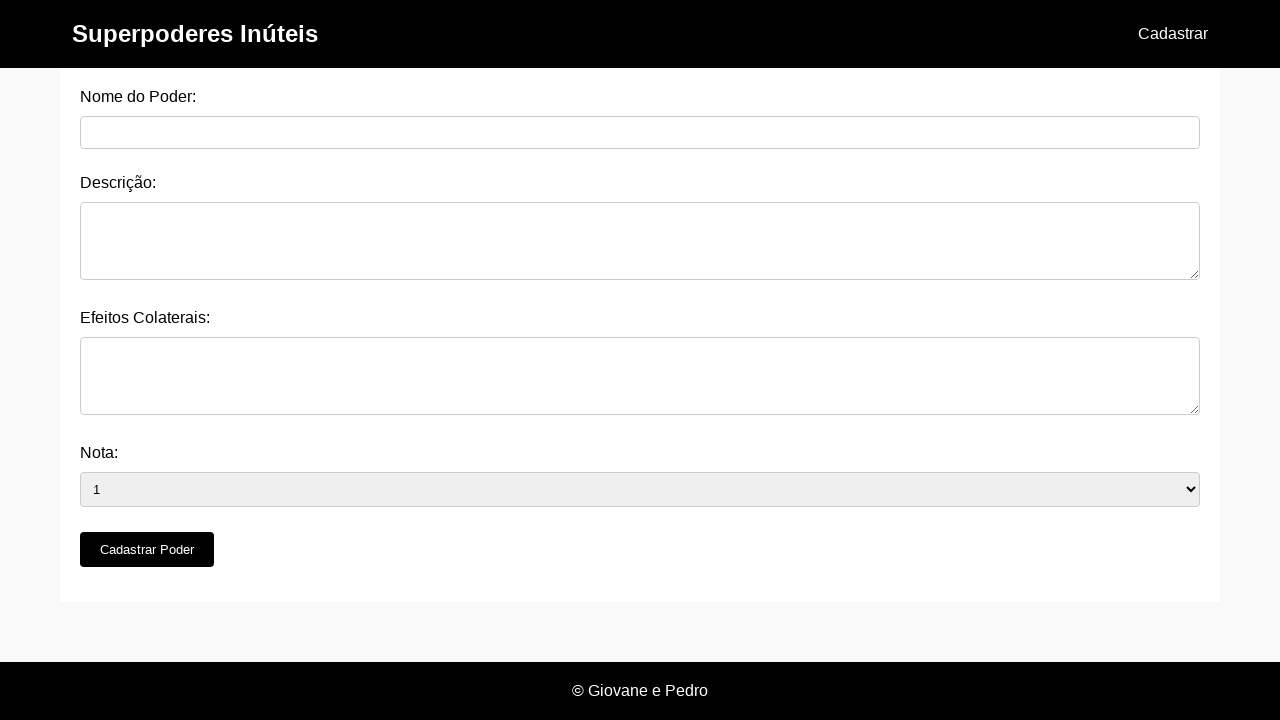

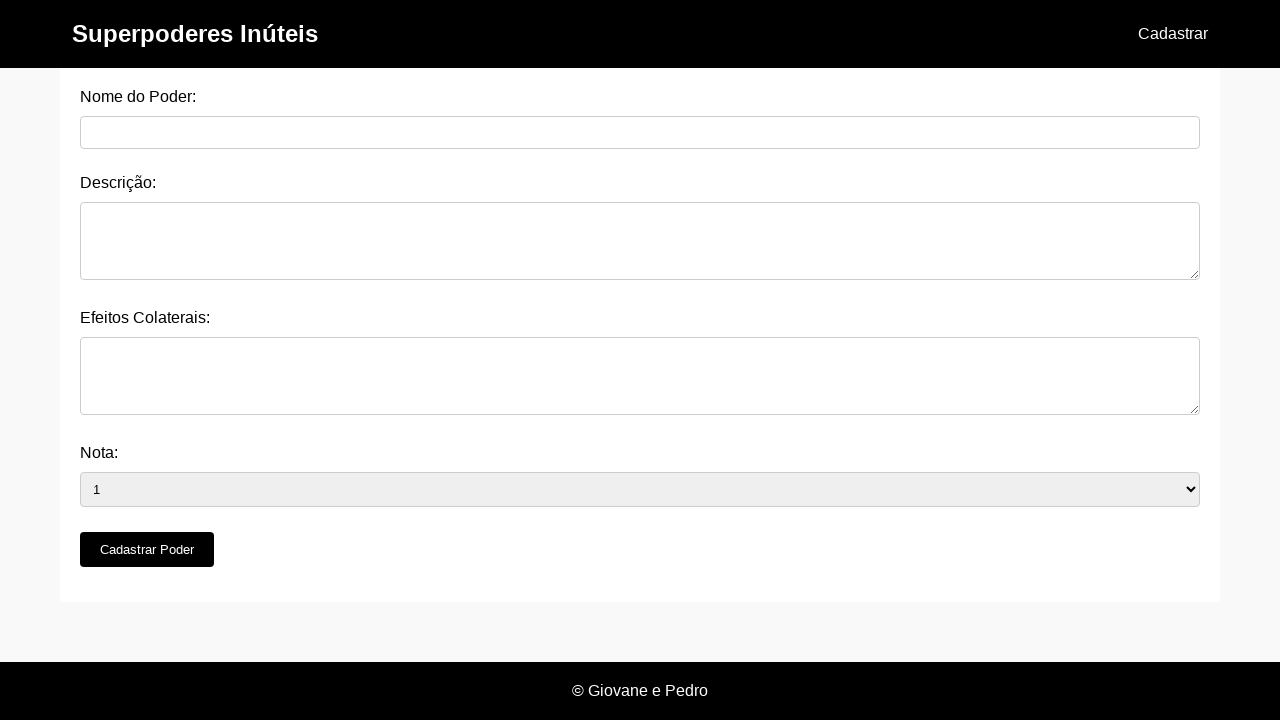